Tests browser window handling by clicking buttons that open new tabs/windows, switching to each new window, verifying header text, closing them, and returning to the primary window.

Starting URL: https://demoqa.com/browser-windows

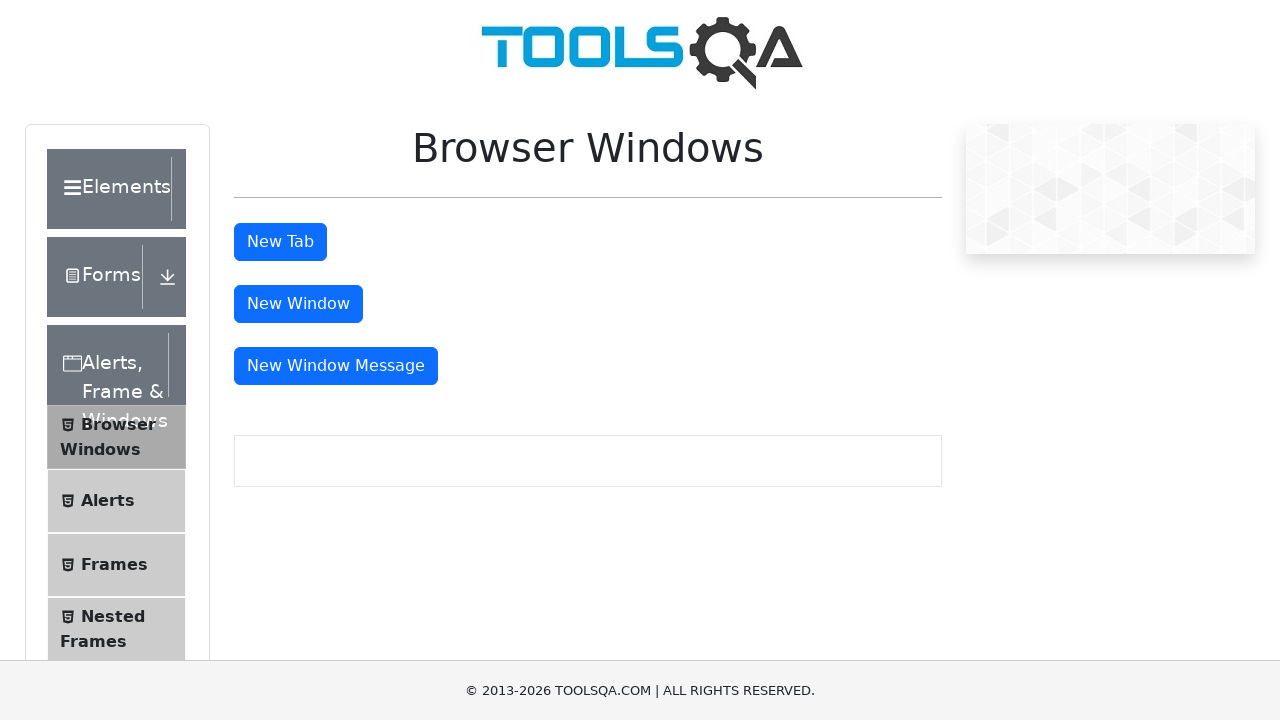

Navigated to browser windows demo page
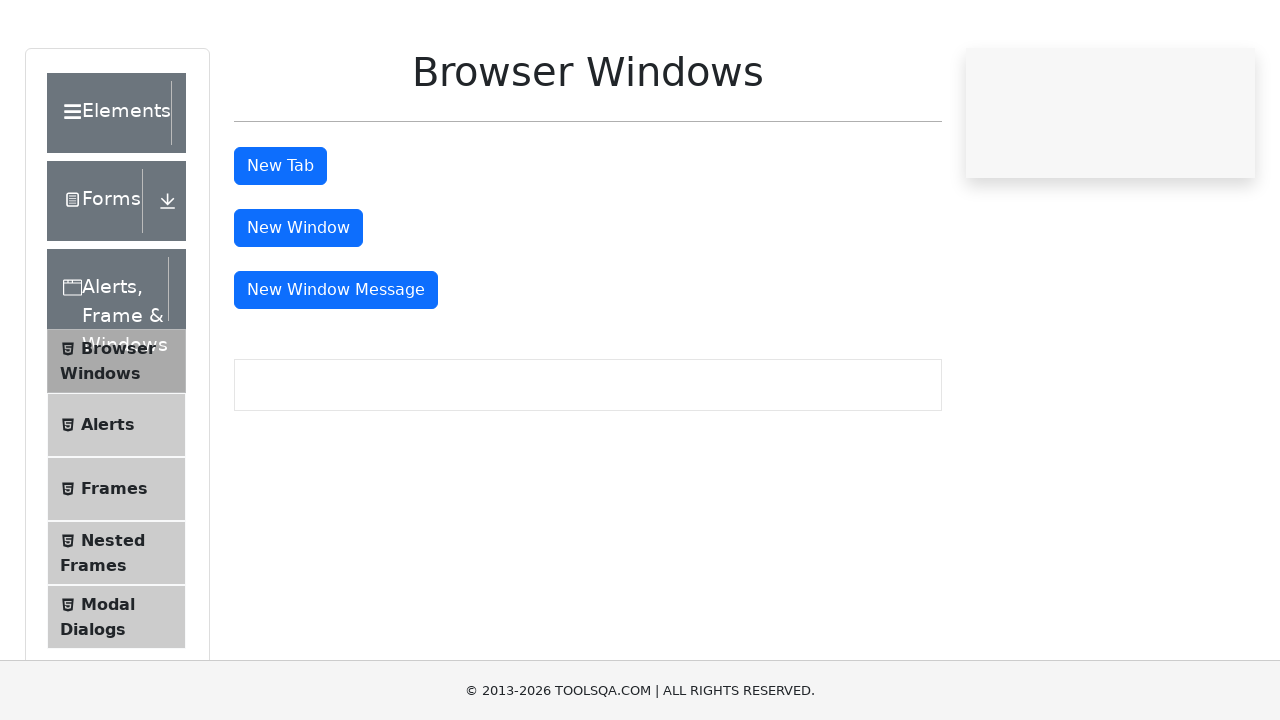

Clicked tab button to open new tab at (280, 242) on #tabButton
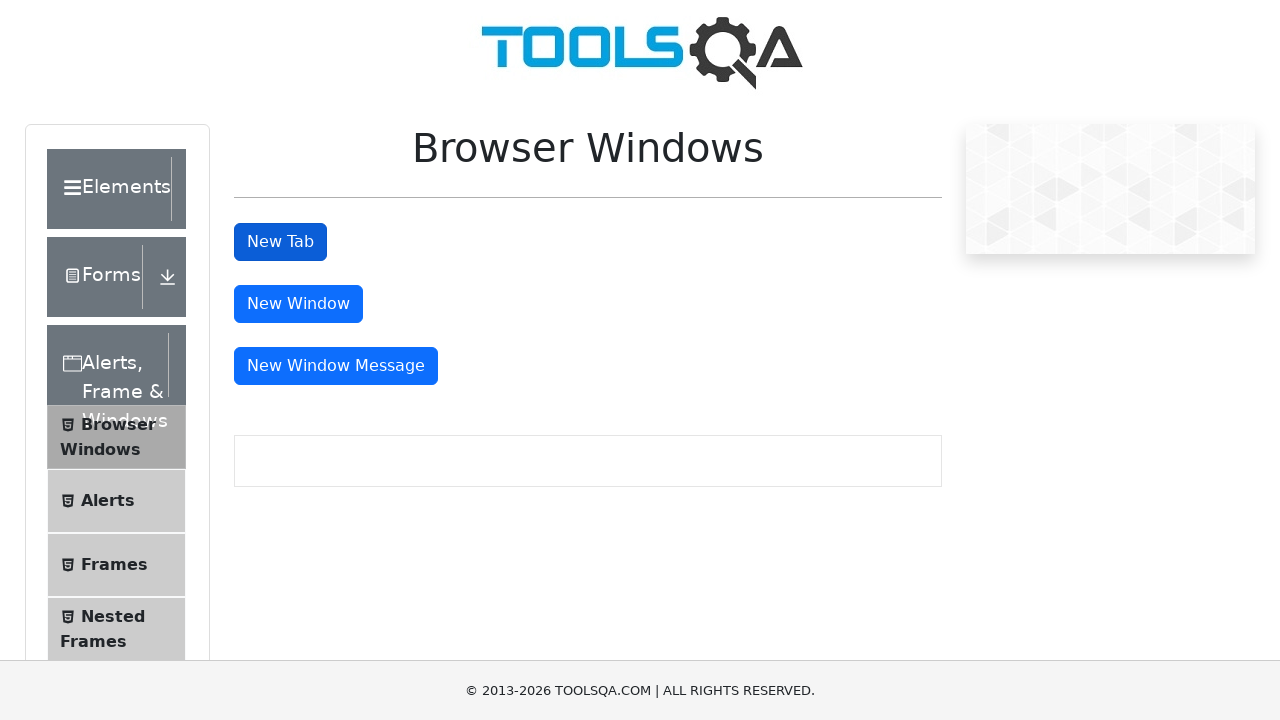

Clicked window button to open new window at (298, 304) on #windowButton
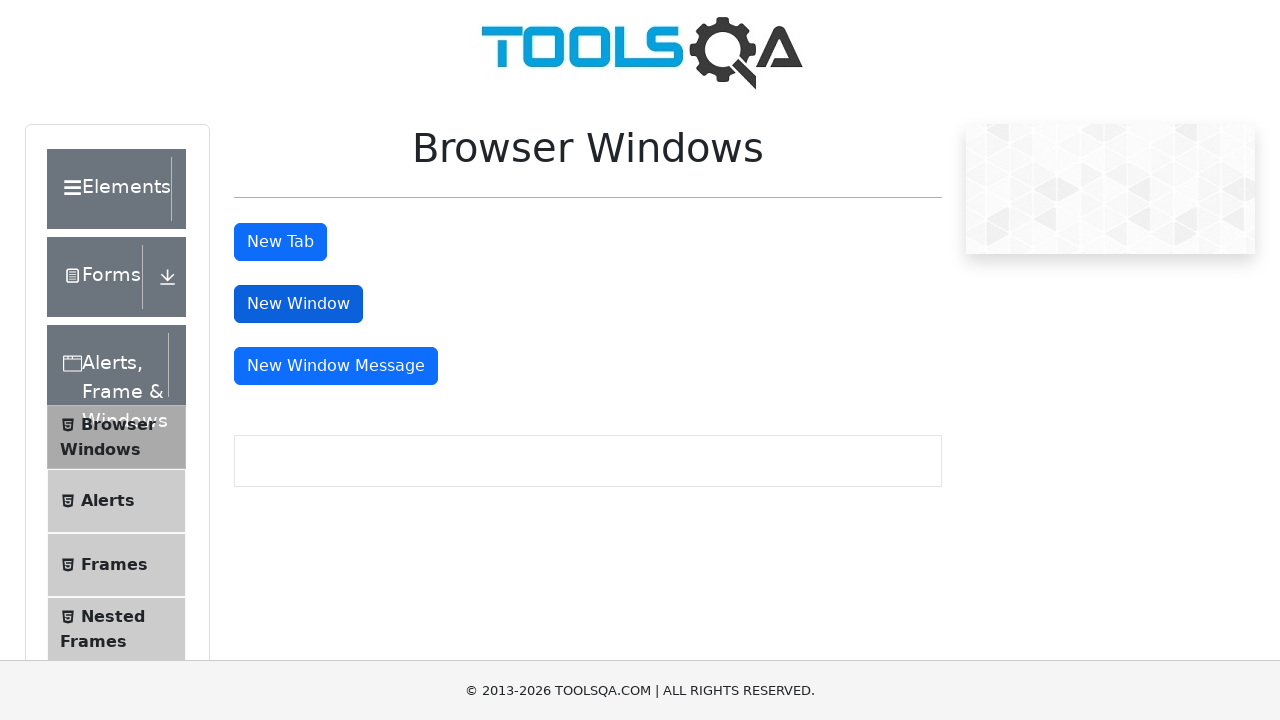

Waited for new windows/tabs to open
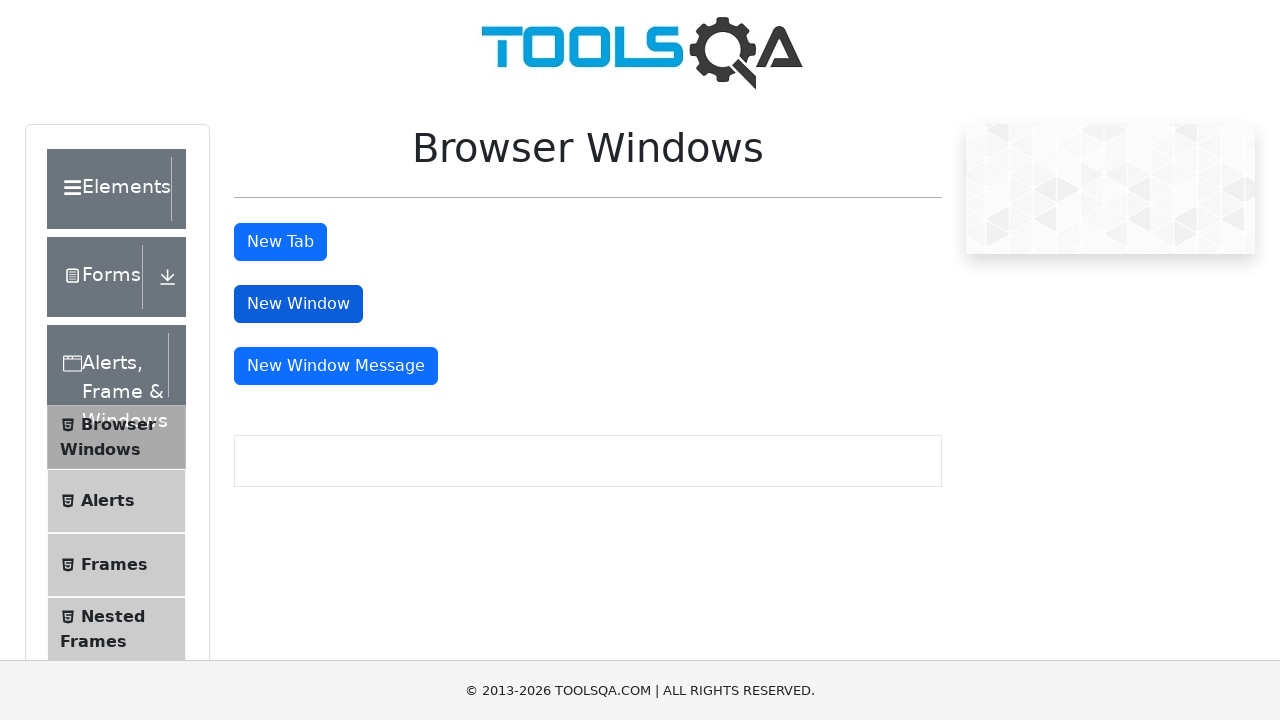

Retrieved all open pages from context
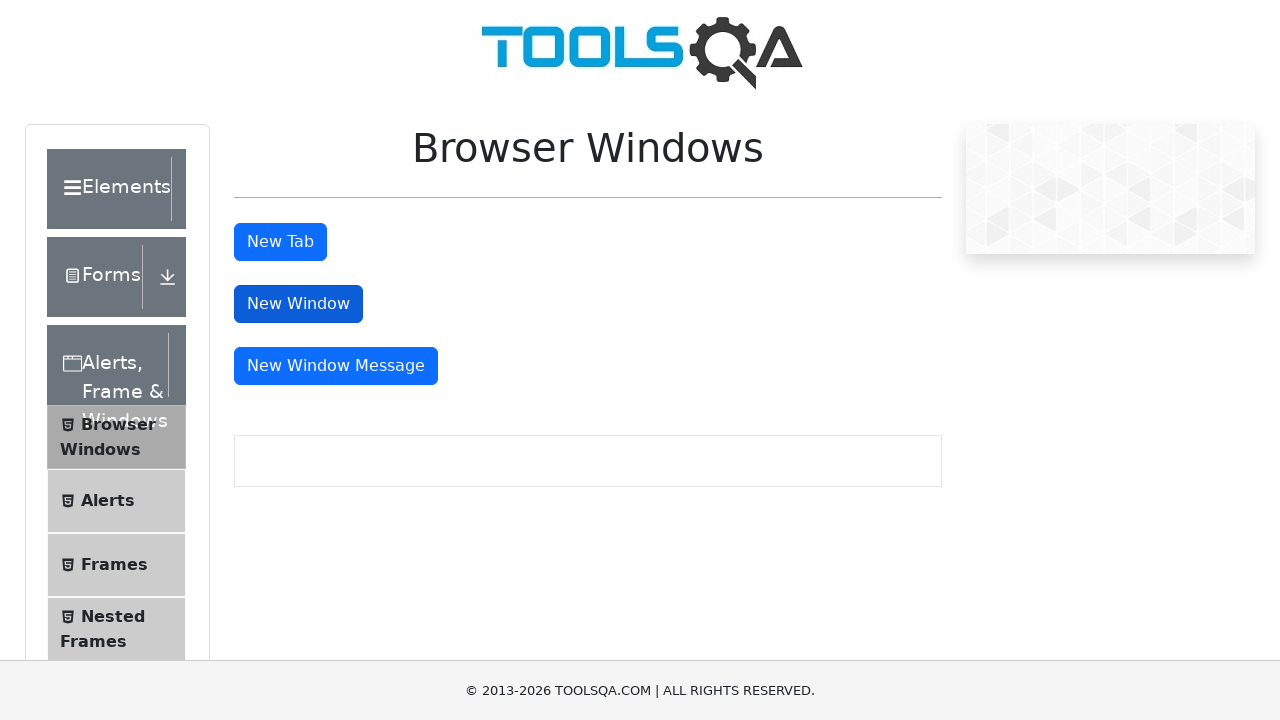

Found and waited for header text in new window/tab
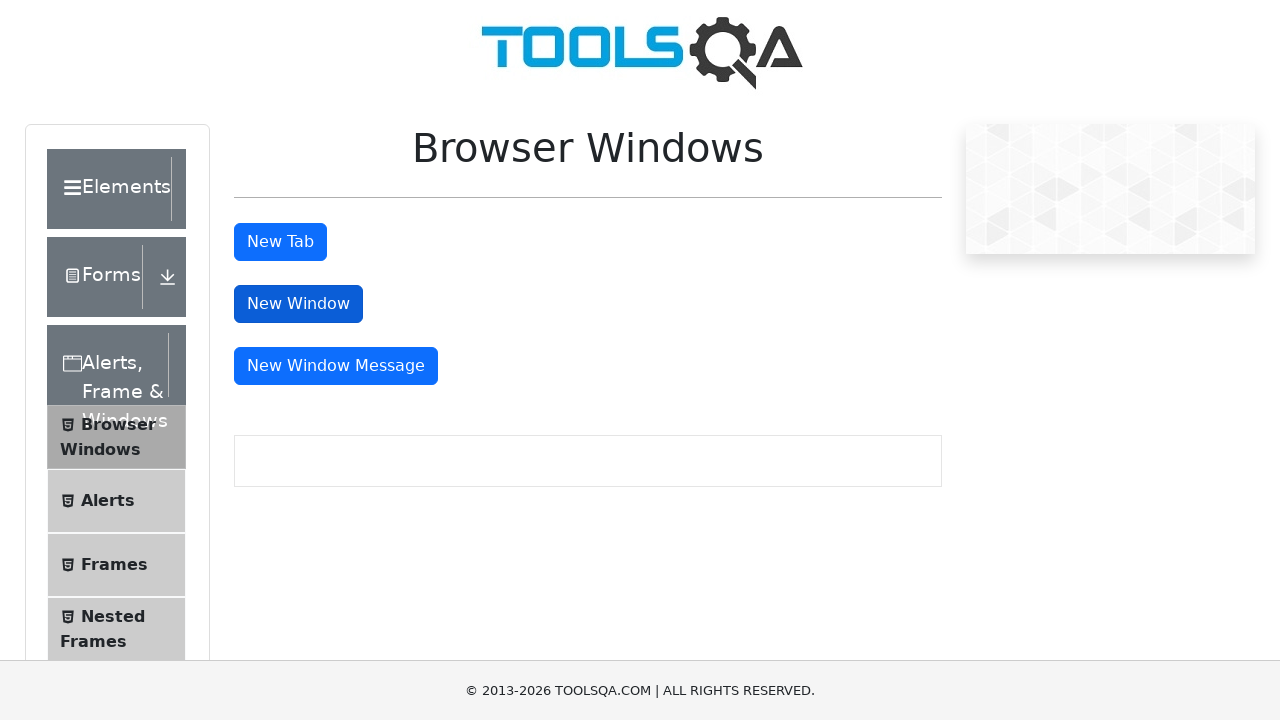

Closed new window/tab
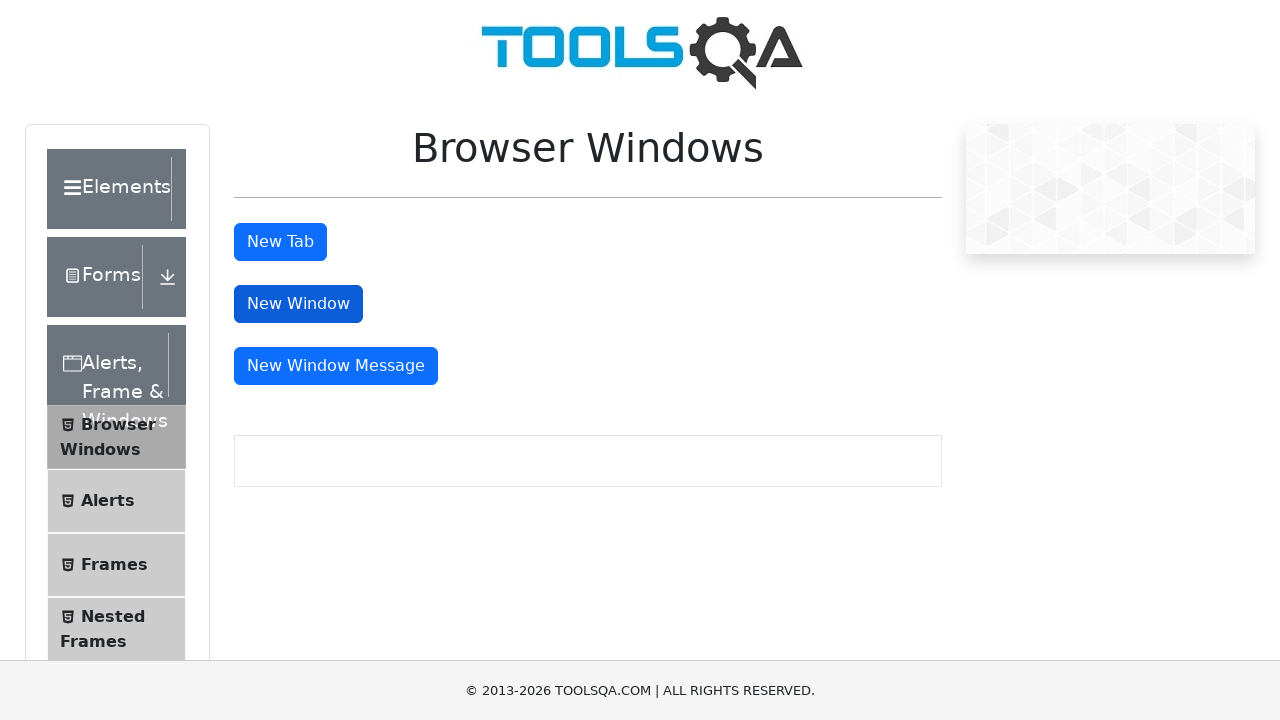

Found and waited for header text in new window/tab
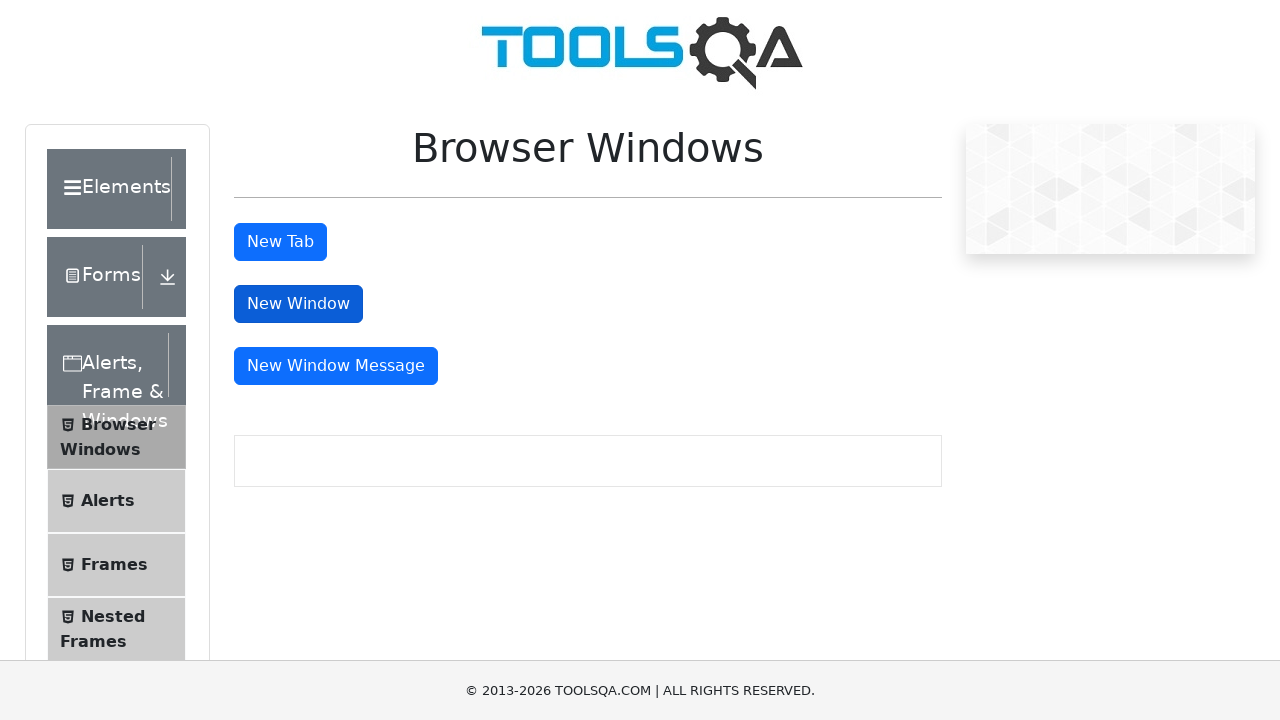

Closed new window/tab
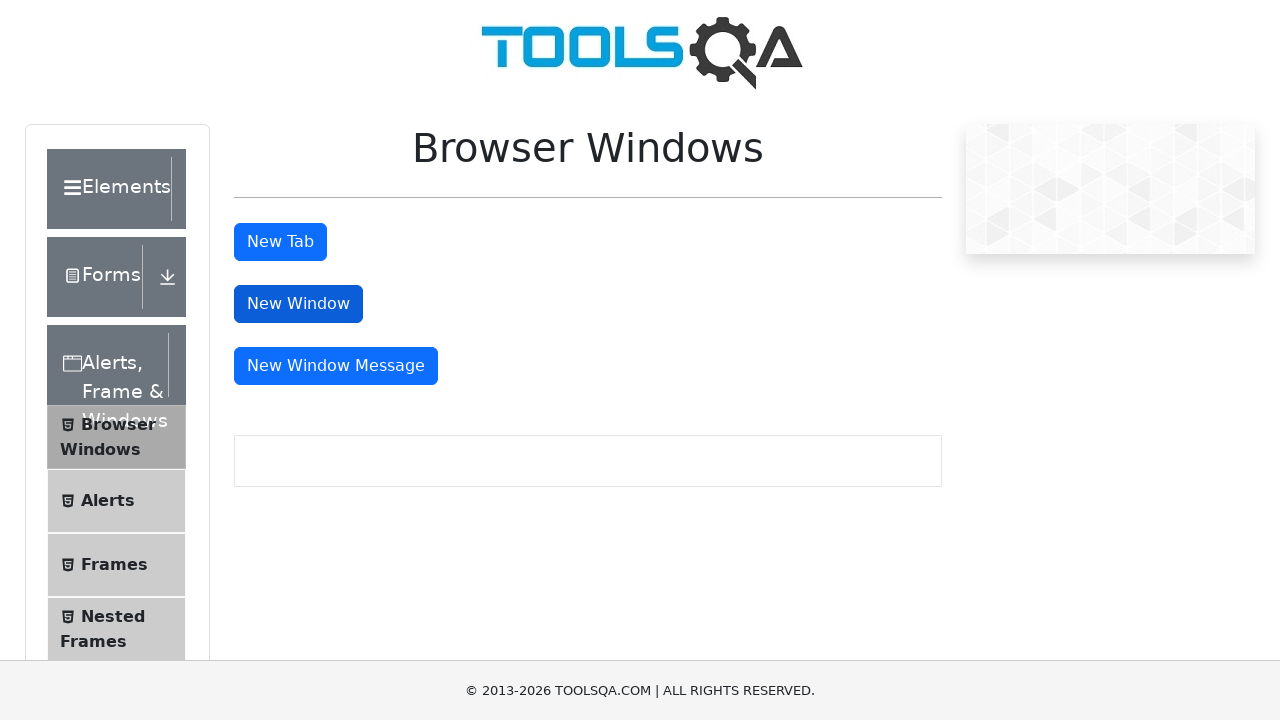

Verified return to primary window by waiting for tab button selector
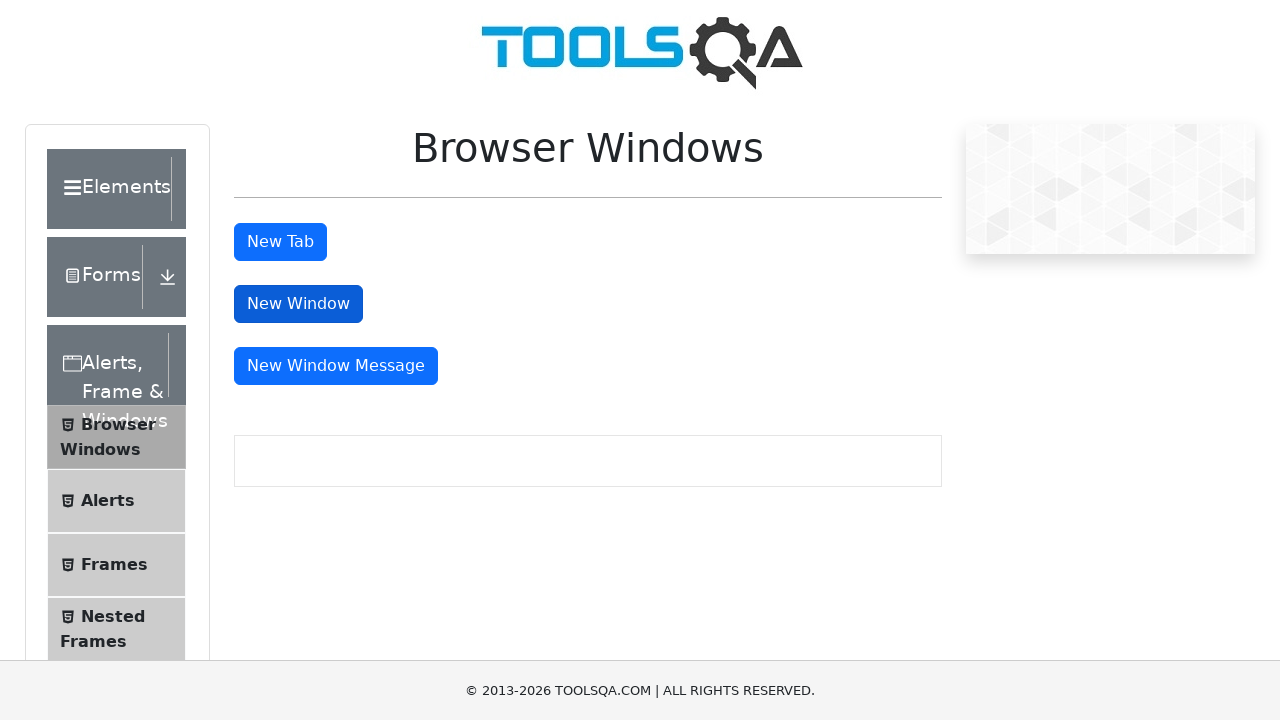

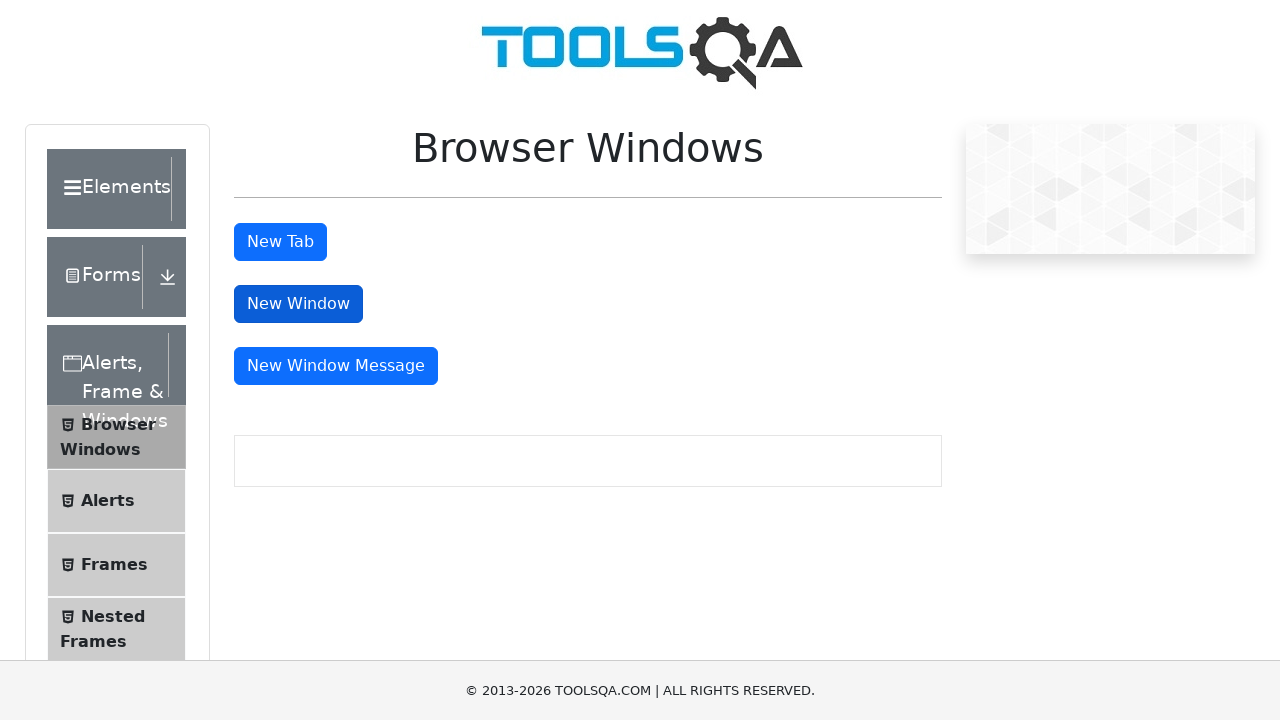